Navigates to the Rahul Shetty Academy Automation Practice page to verify it loads successfully

Starting URL: https://rahulshettyacademy.com/AutomationPractice/

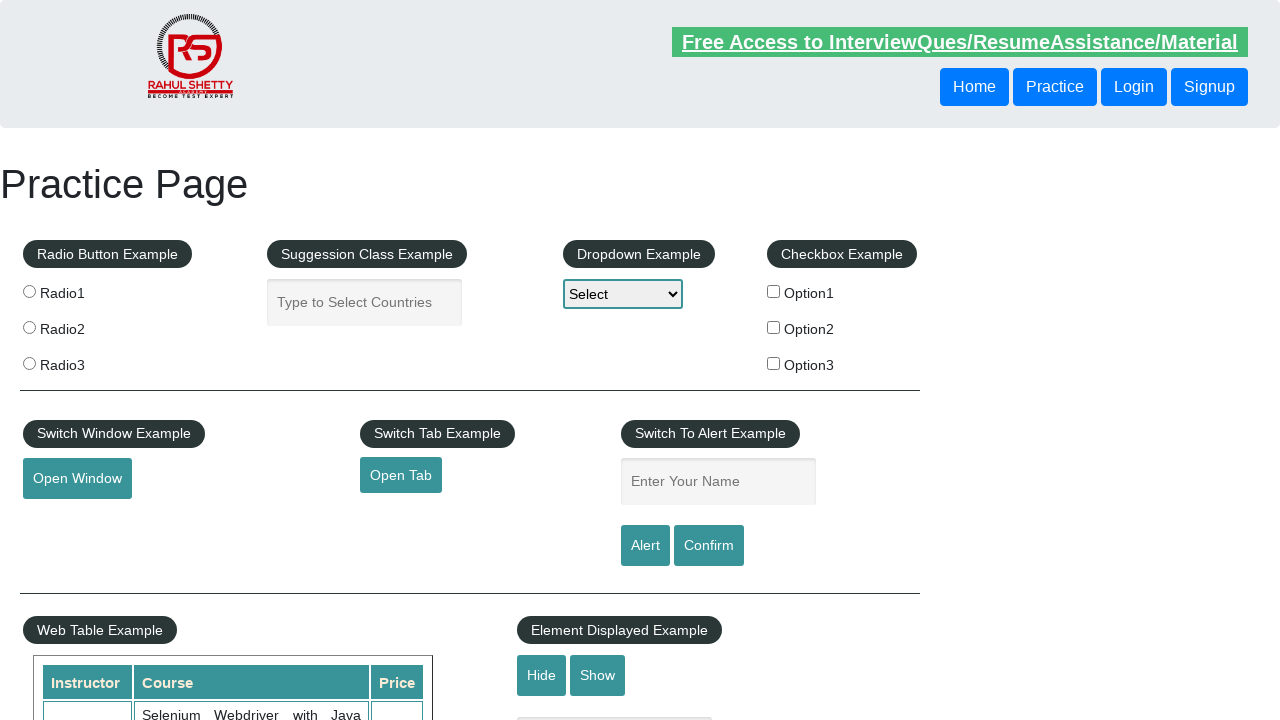

Navigated to Rahul Shetty Academy Automation Practice page
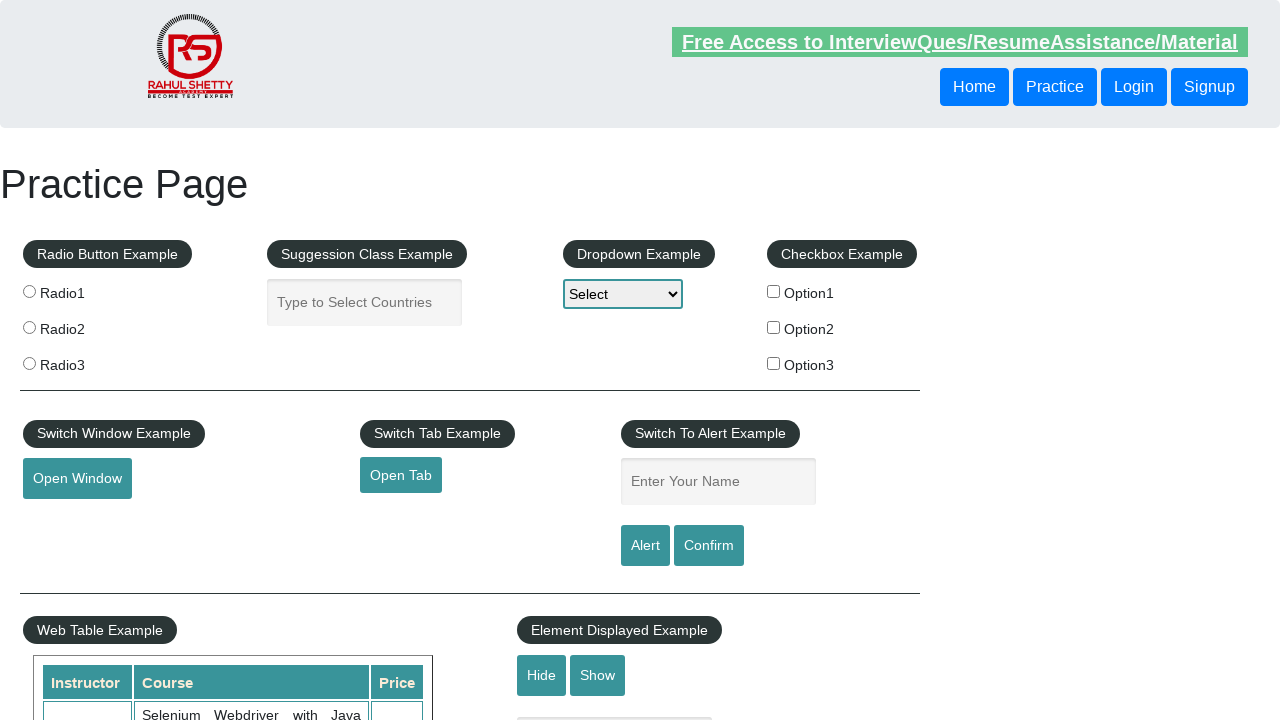

Page loaded successfully - DOM content is ready
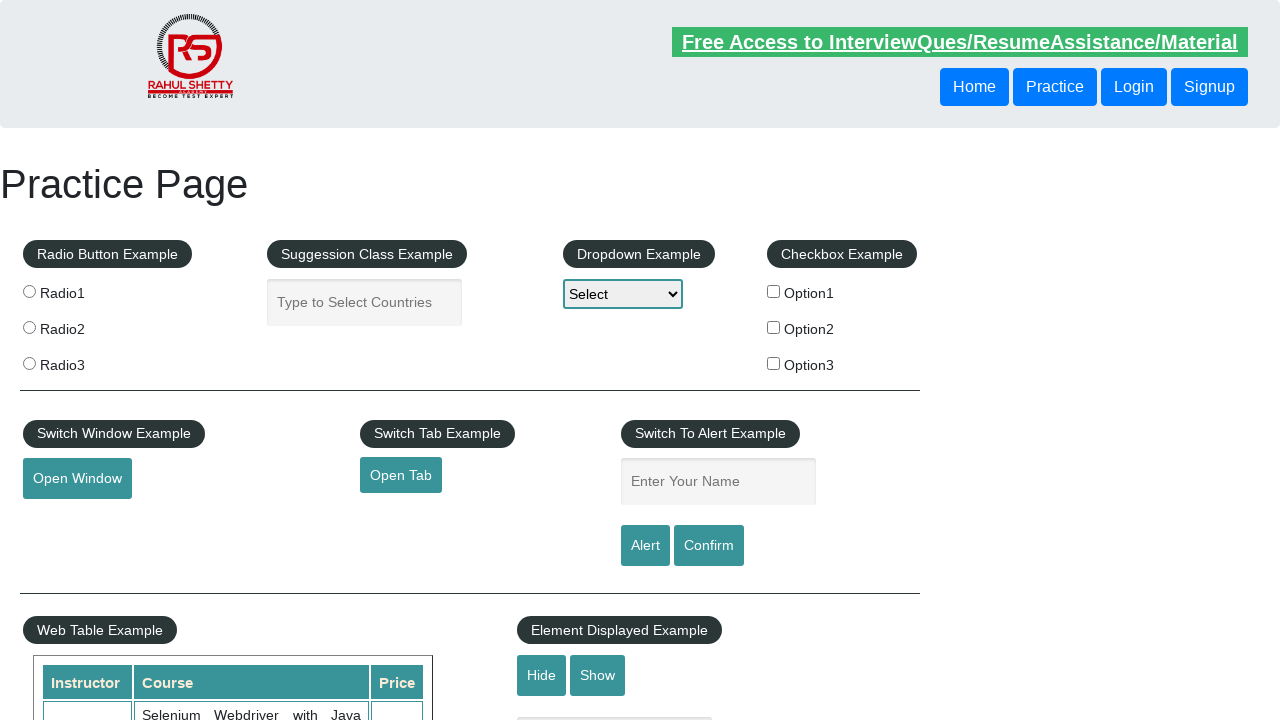

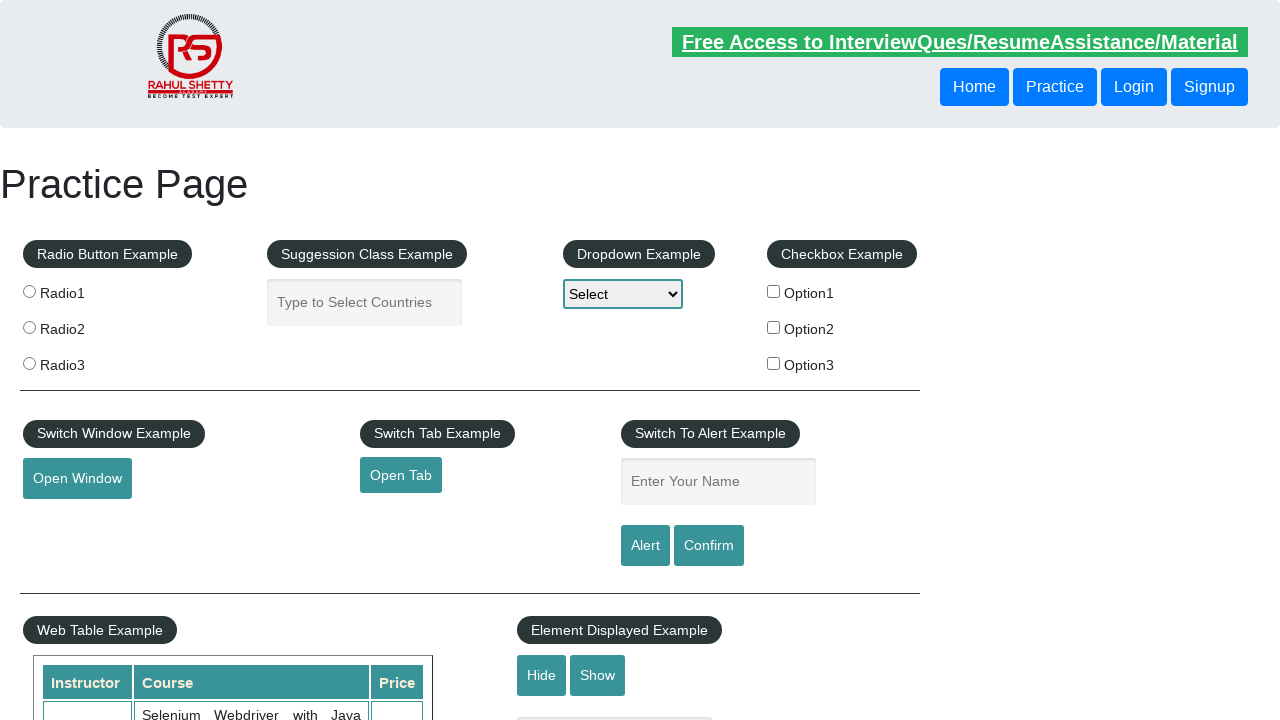